Tests drag and drop functionality by dragging element A to element B's position and verifying the elements have swapped positions

Starting URL: https://the-internet.herokuapp.com/drag_and_drop

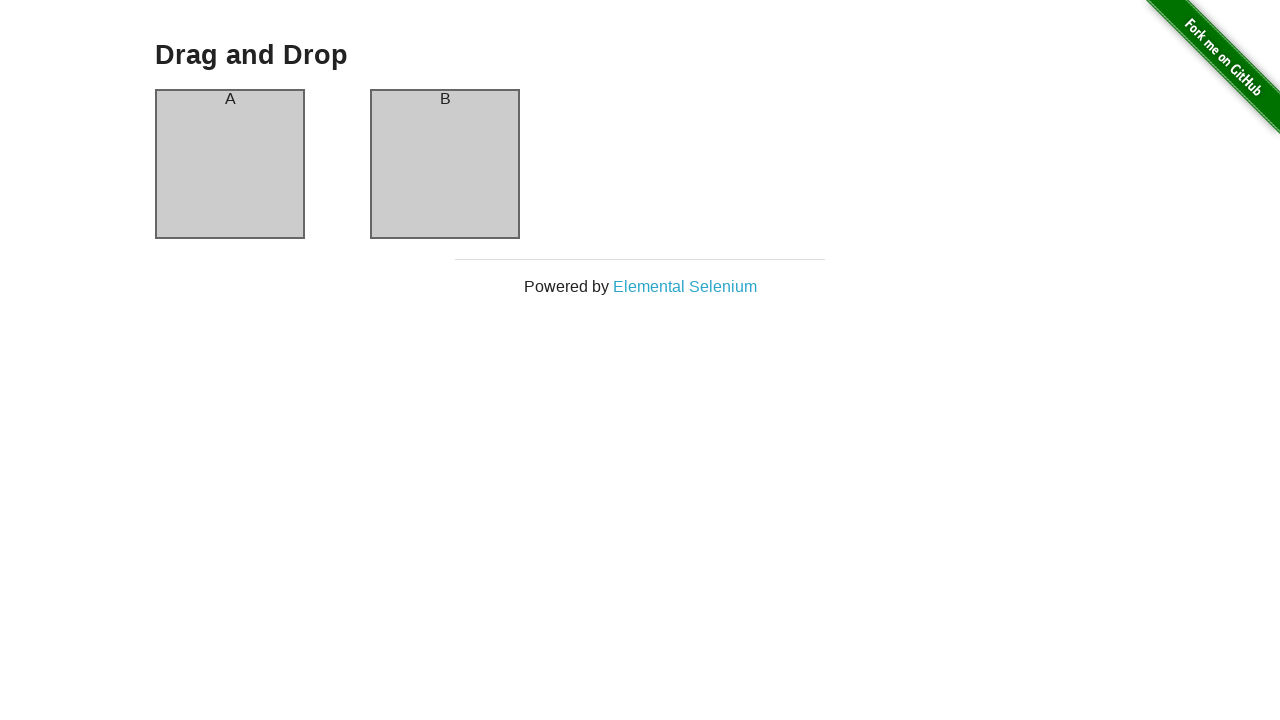

Waited for column A element to be visible
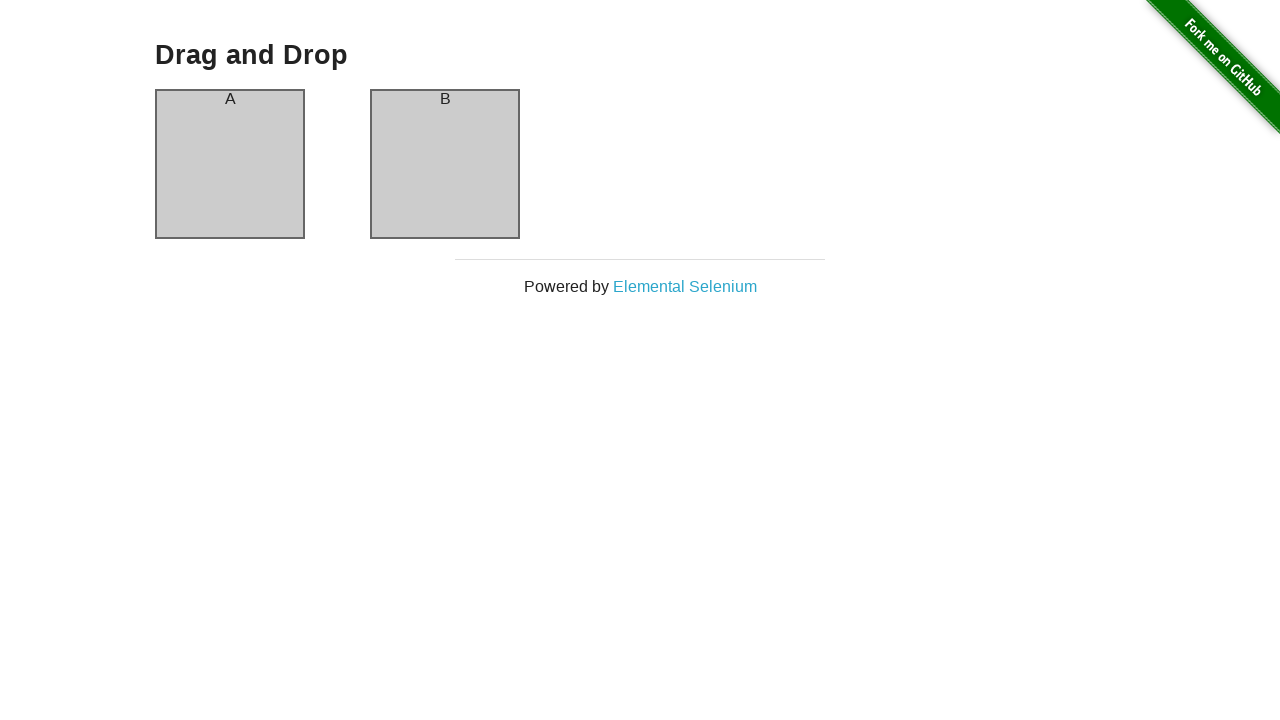

Waited for column B element to be visible
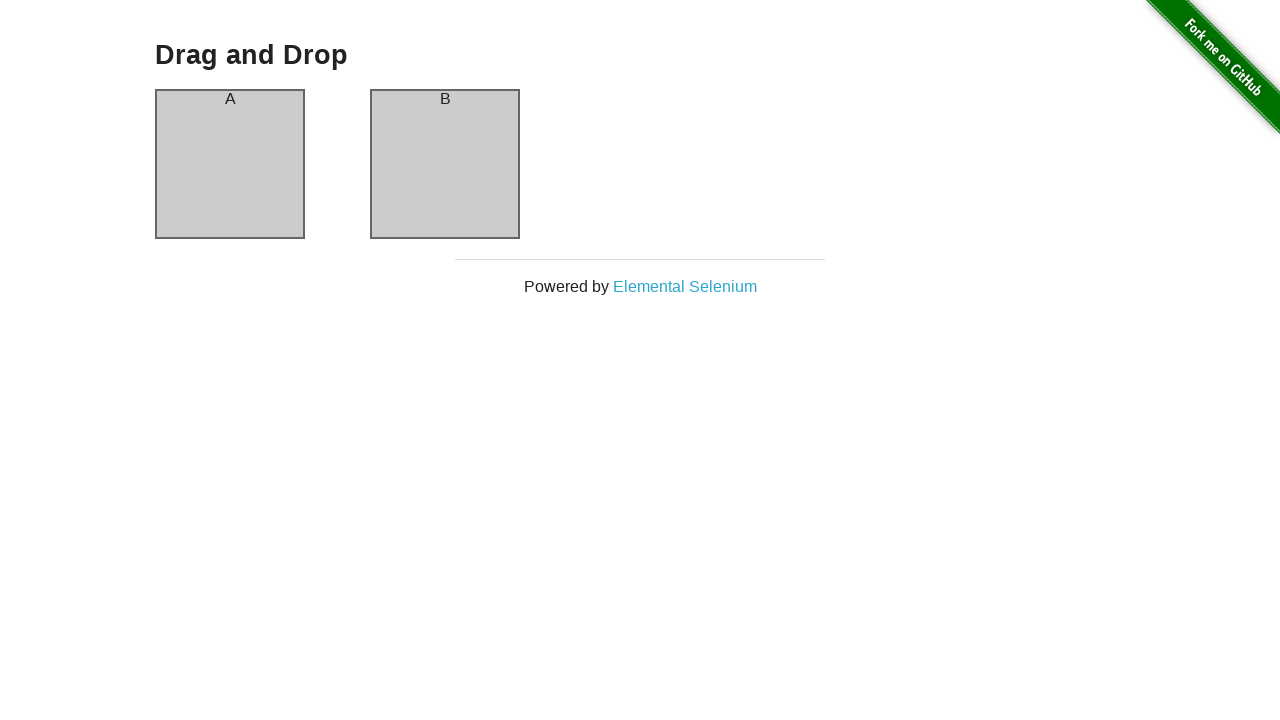

Located source element (column A)
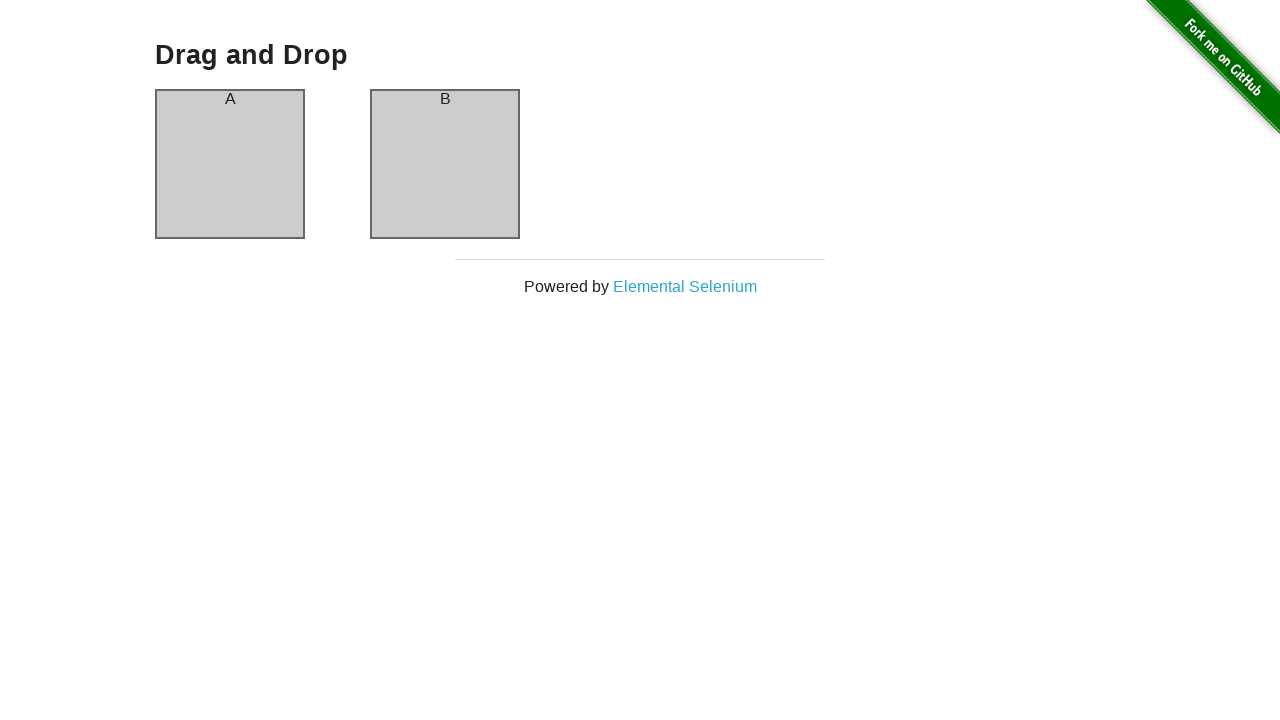

Located target element (column B)
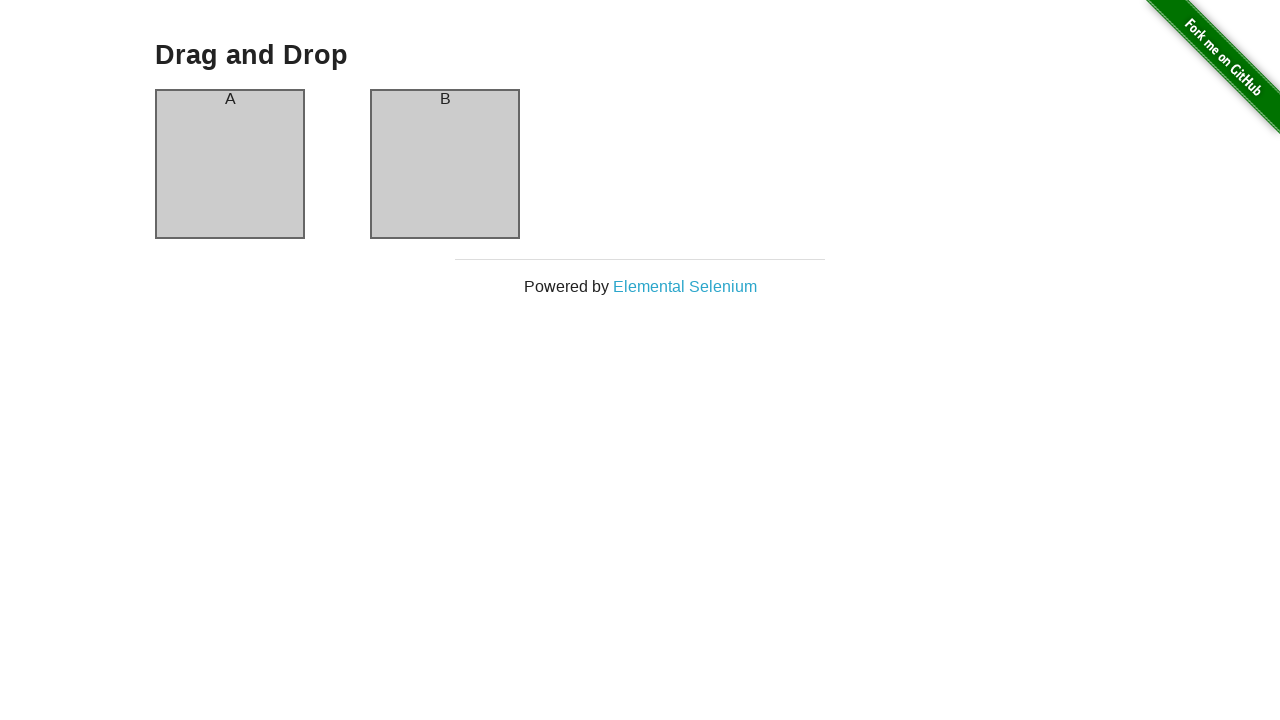

Dragged column A element to column B position at (445, 164)
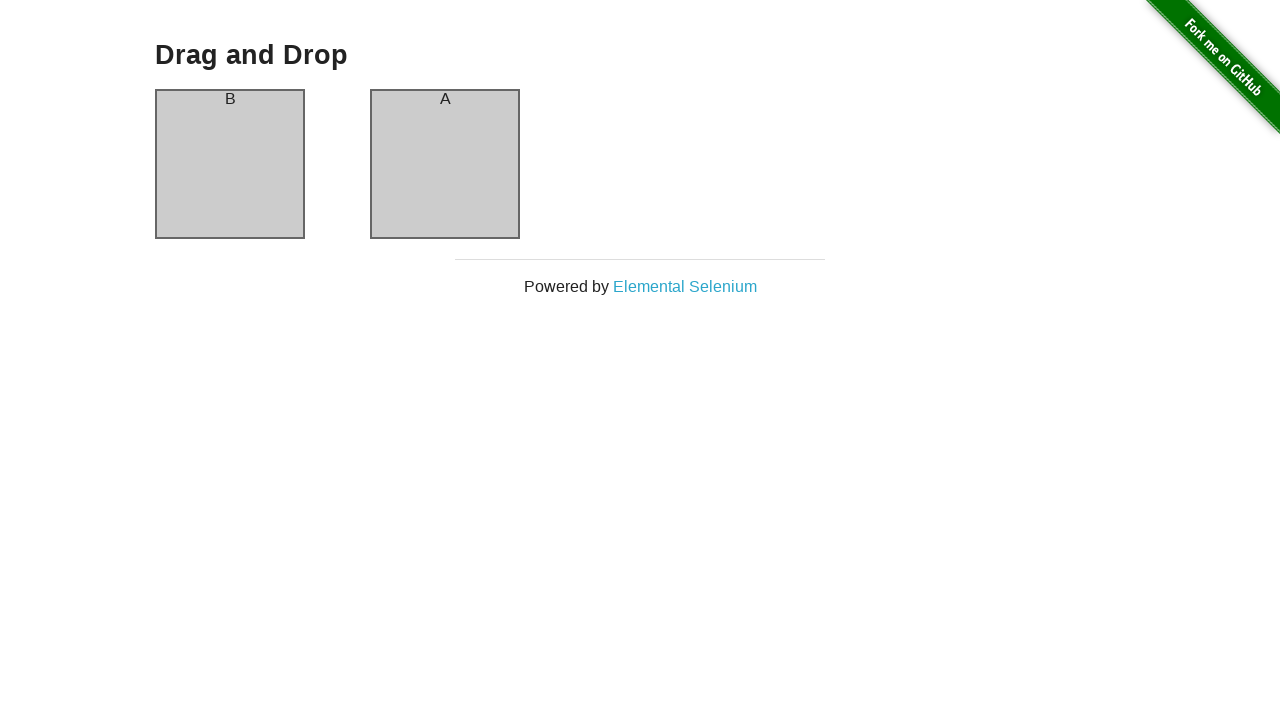

Waited for column B to be visible after drag operation
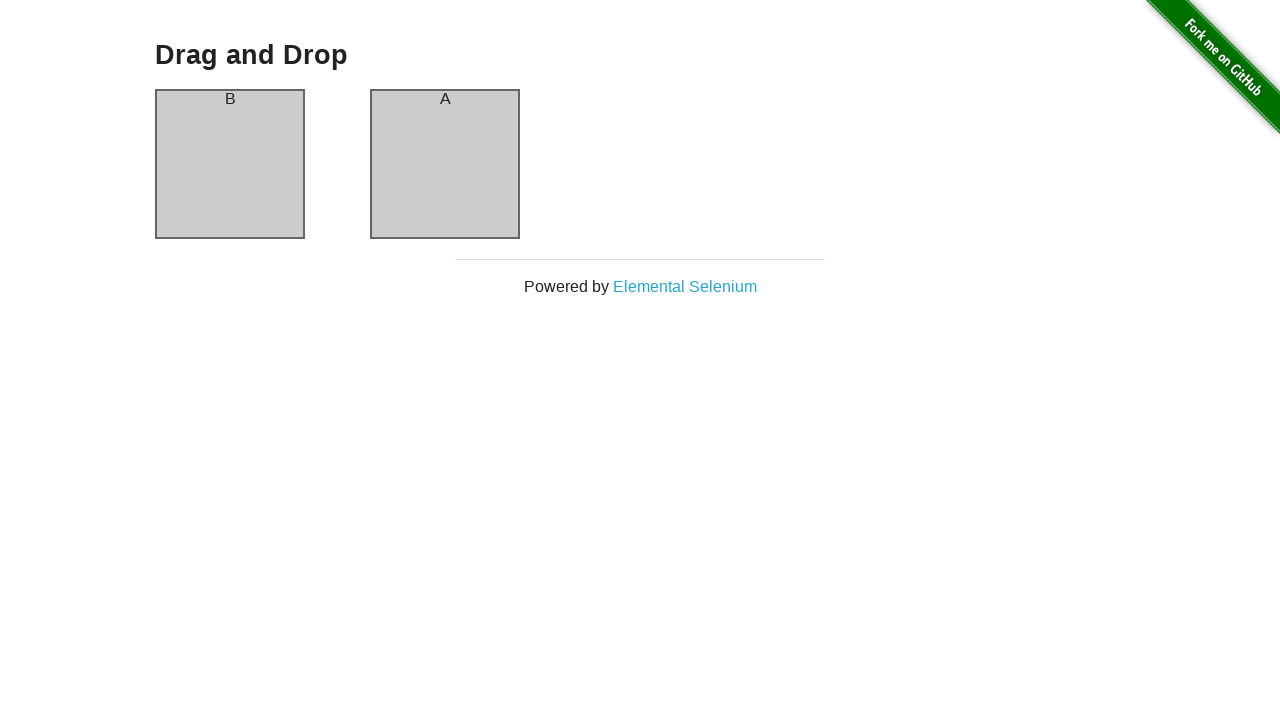

Verified that column B now contains element 'A'
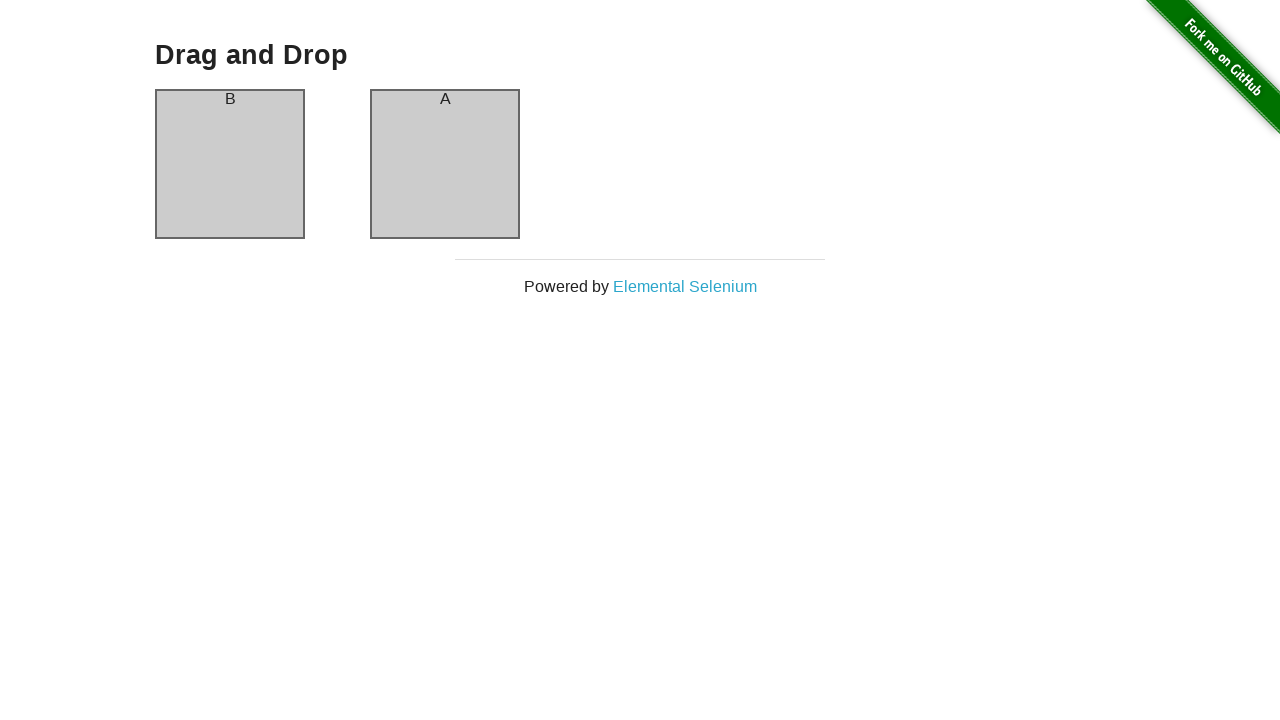

Verified that column A now contains element 'B' - swap successful
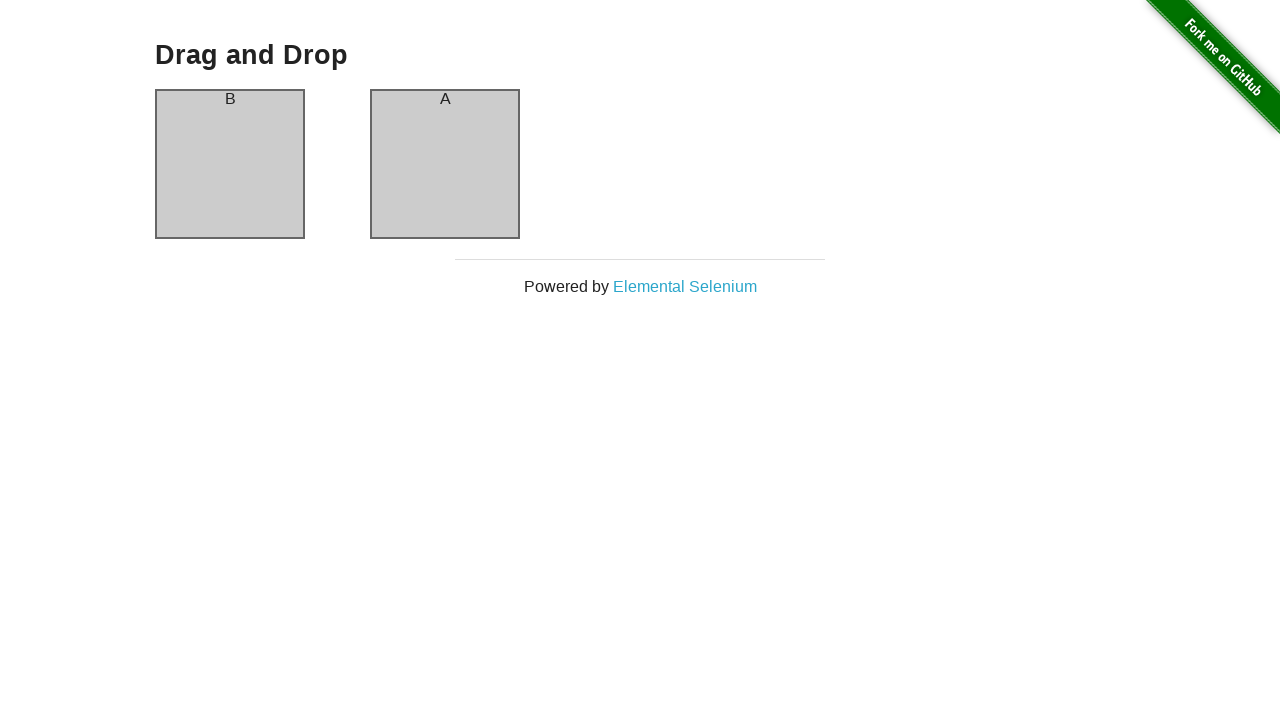

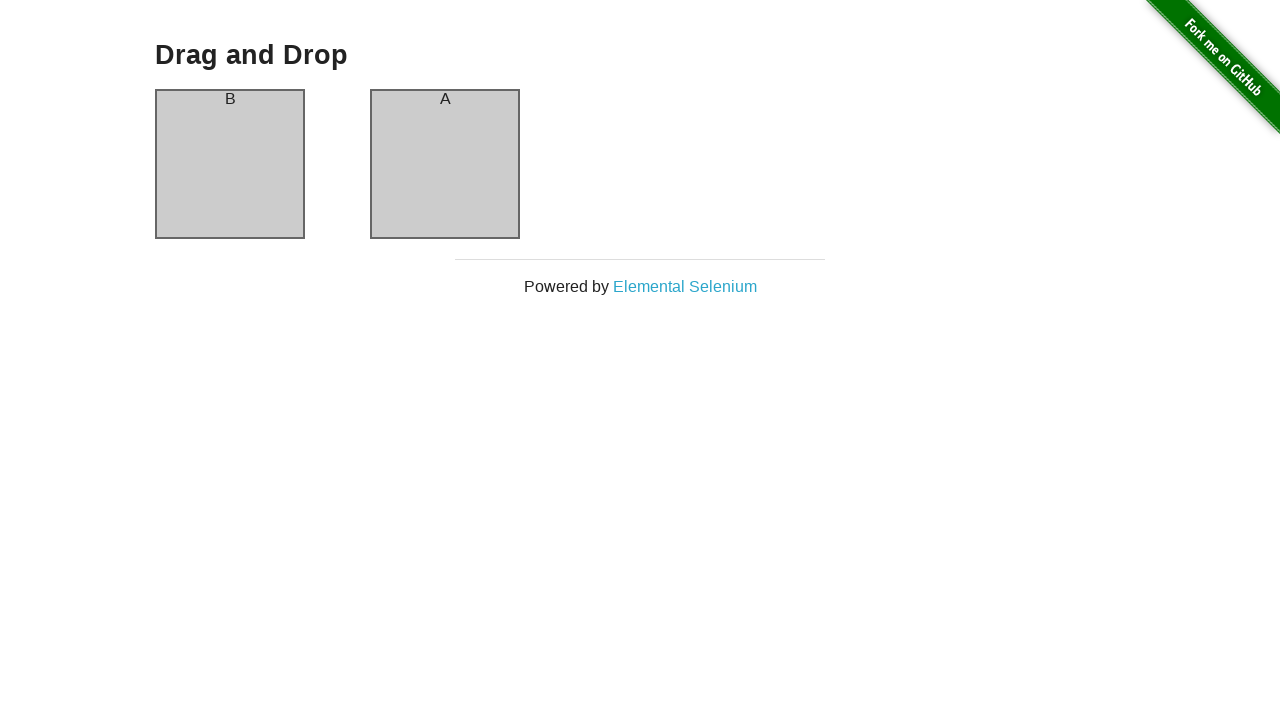